Tests search functionality on LambdaTest e-commerce playground by entering "Phones" as search term and submitting the form

Starting URL: https://ecommerce-playground.lambdatest.io/

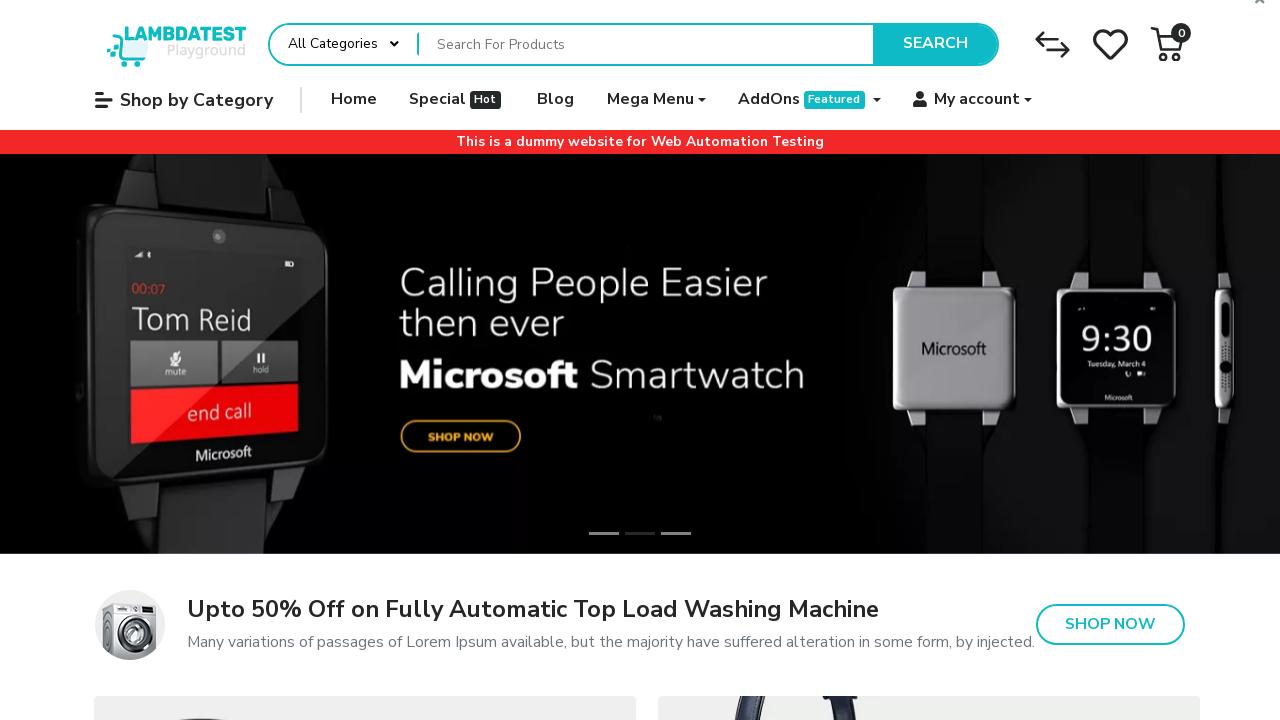

Filled search box with 'Phones' on input[name='search']
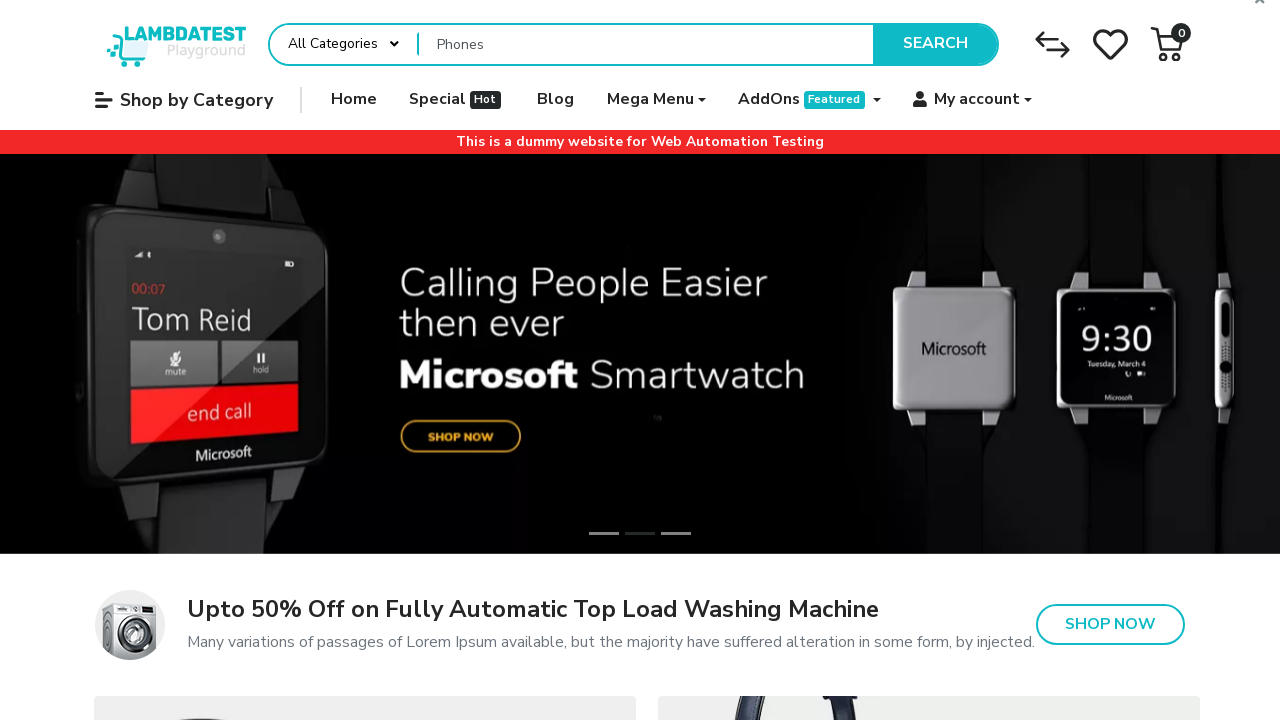

Clicked submit button to search for Phones at (935, 44) on button[type='submit'].type-text
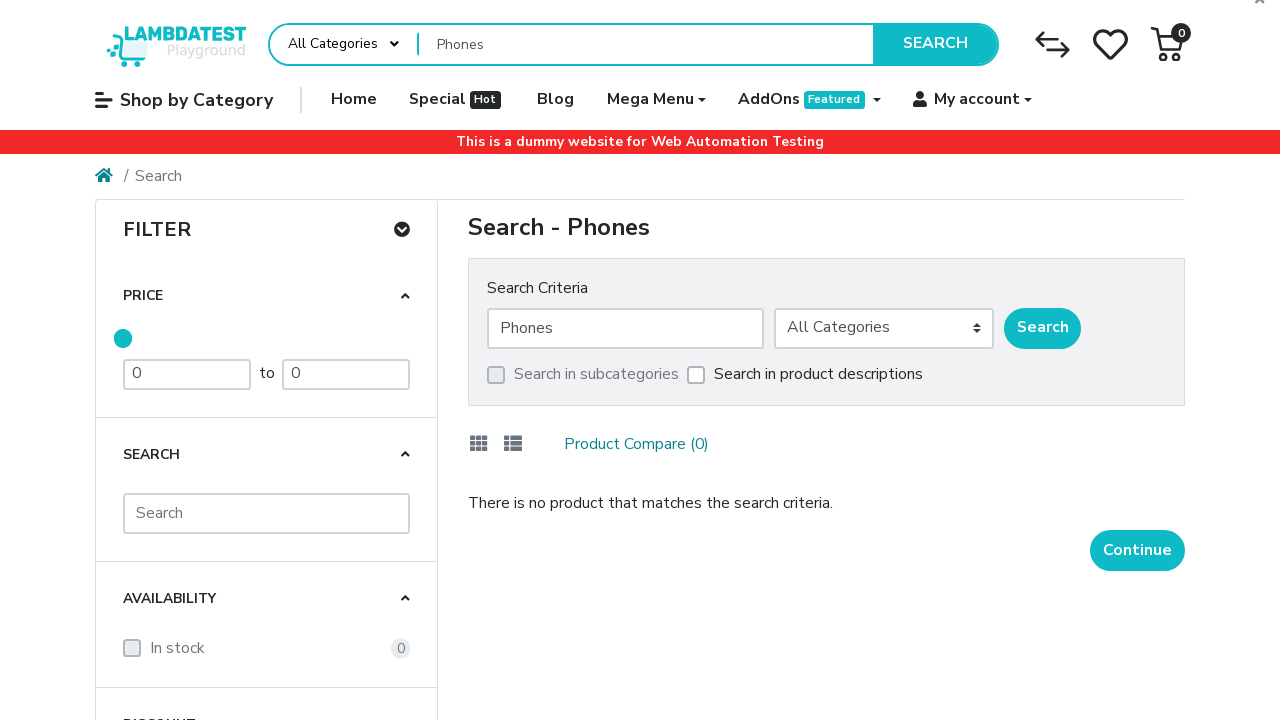

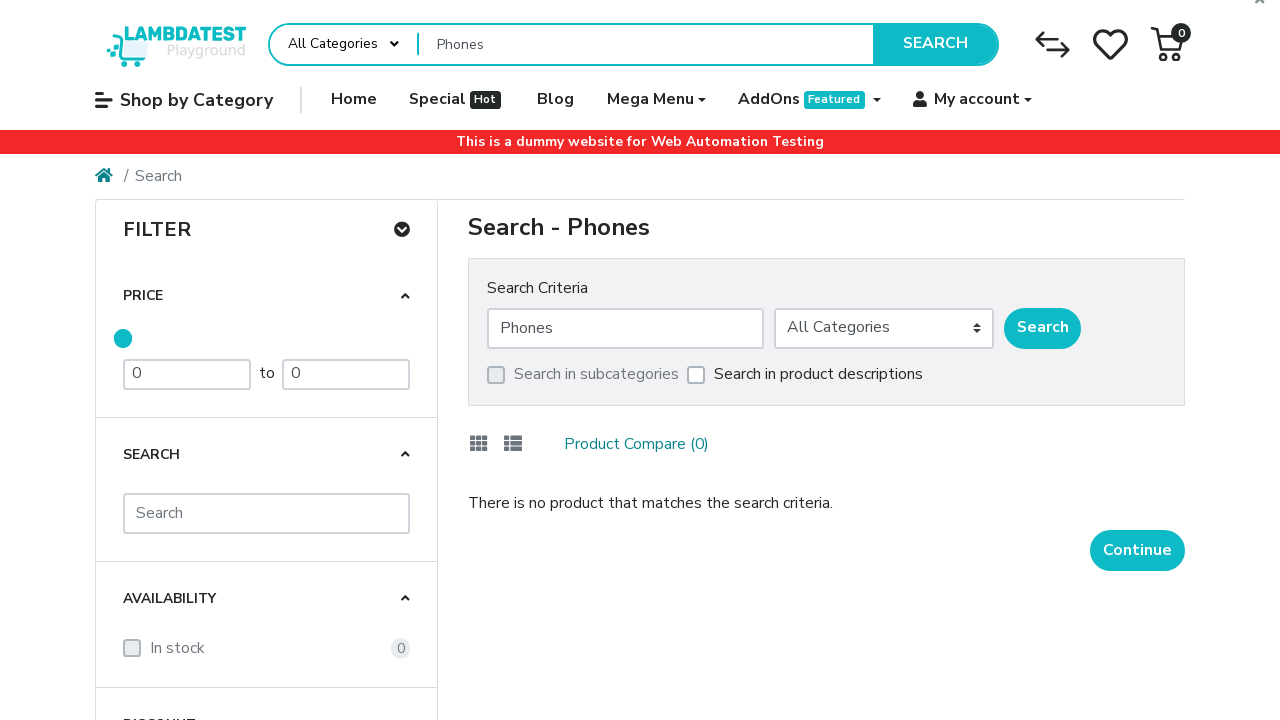